Tests tooltip functionality on jQuery UI demo page by hovering over the age input field to trigger the tooltip display

Starting URL: https://jqueryui.com/tooltip/

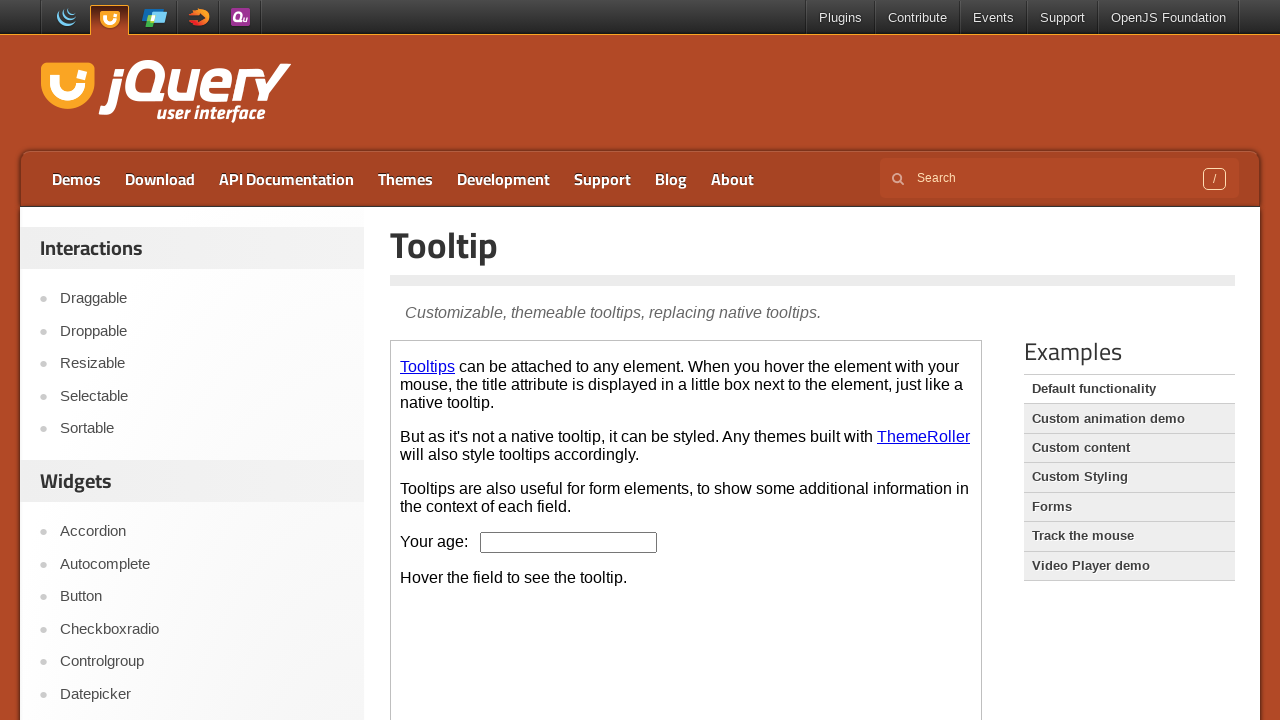

Located the iframe containing the tooltip demo
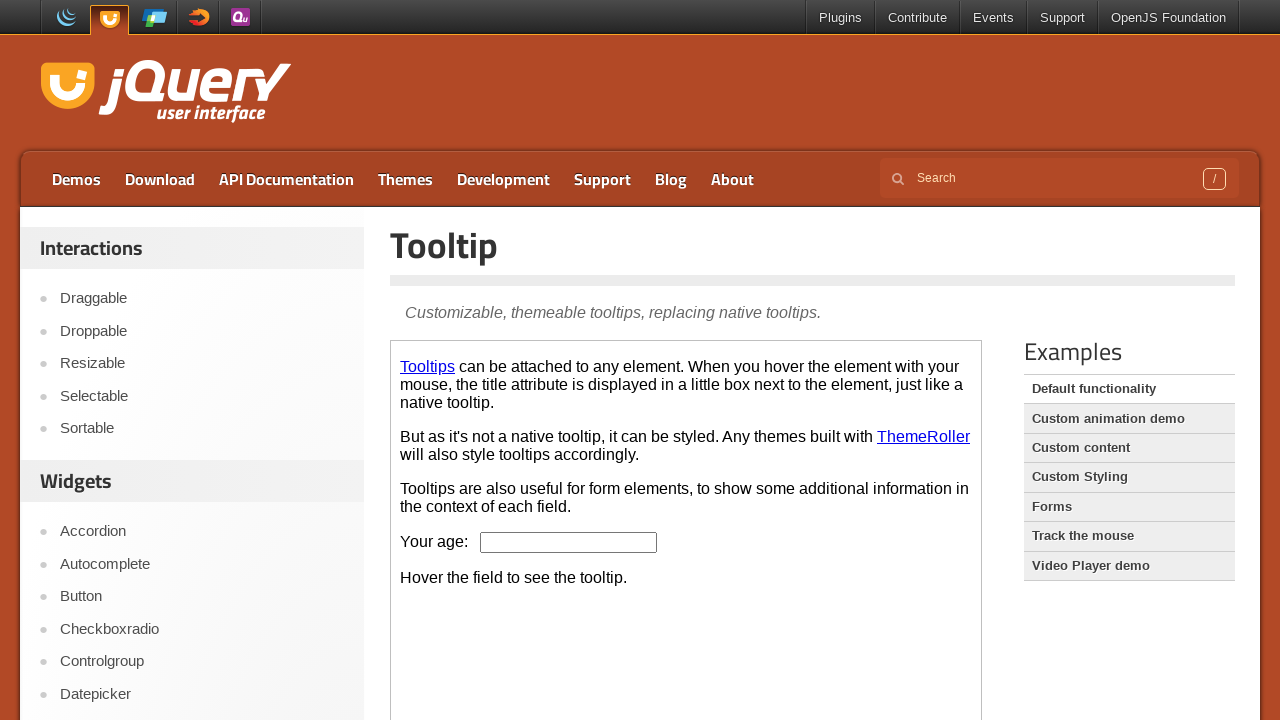

Located the age input field within the iframe
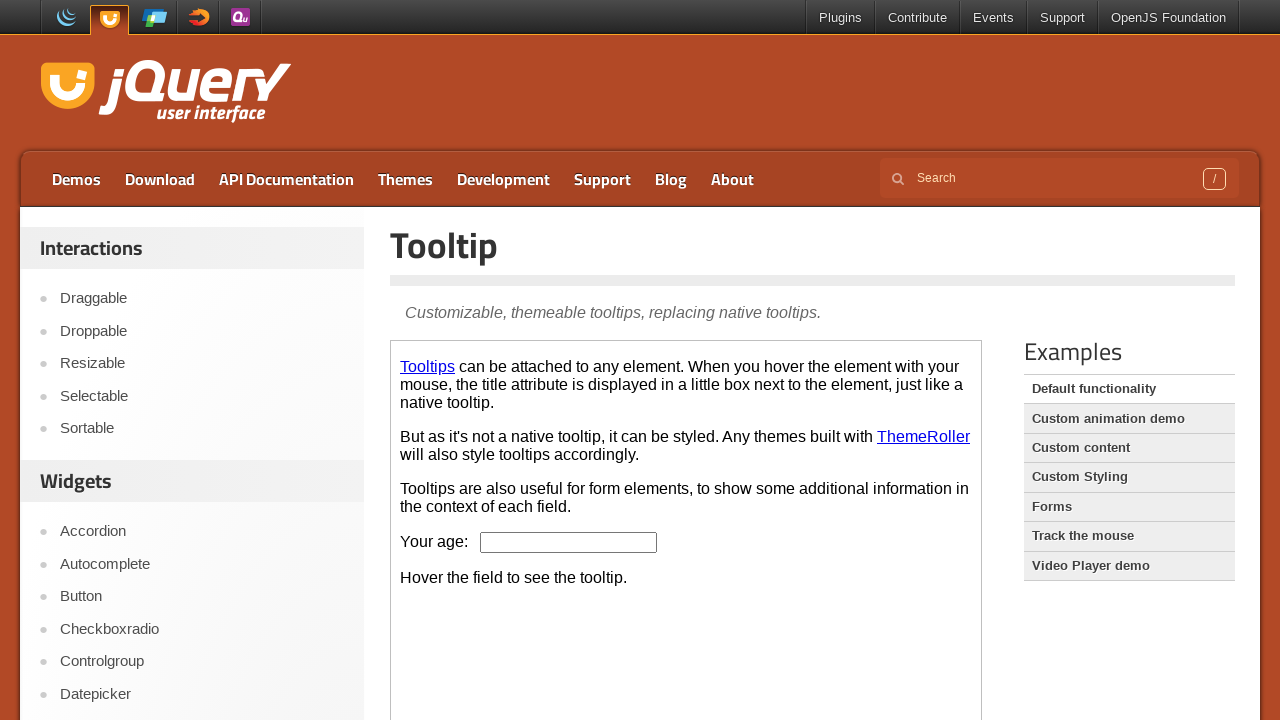

Scrolled down to ensure age field is visible
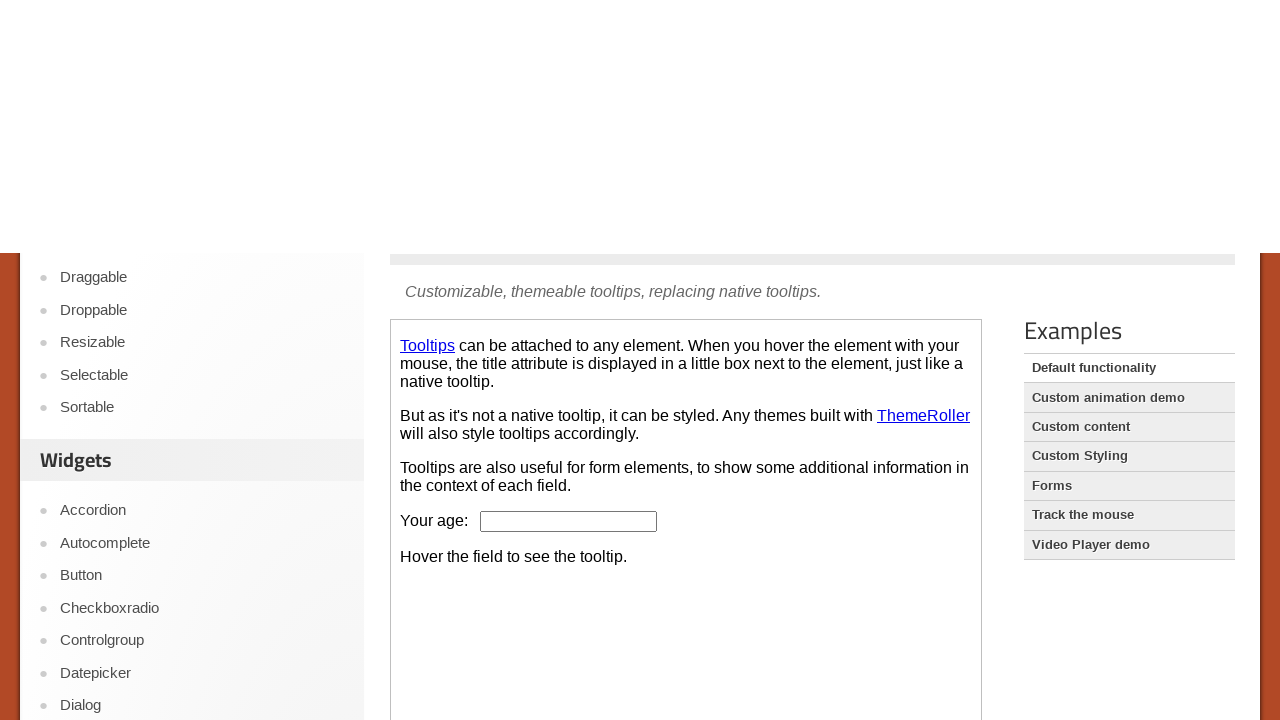

Hovered over the age input field to trigger tooltip at (569, 360) on iframe >> nth=0 >> internal:control=enter-frame >> #age
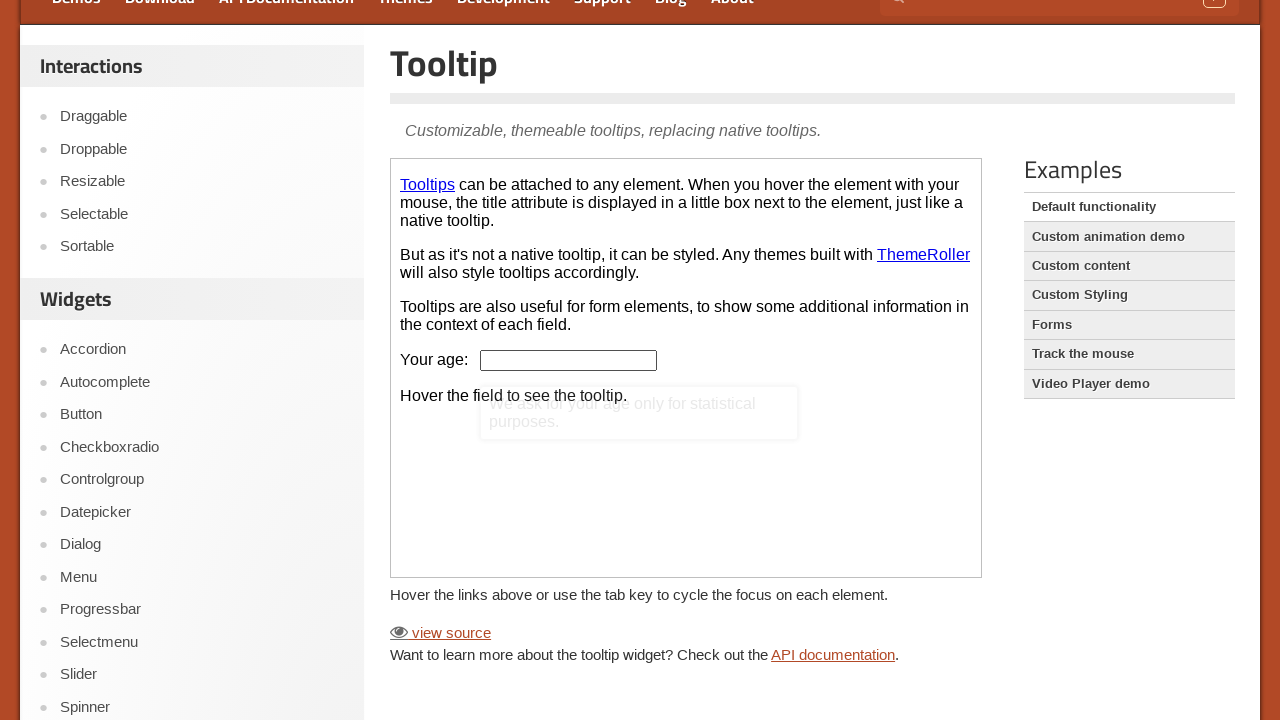

Tooltip appeared and became visible
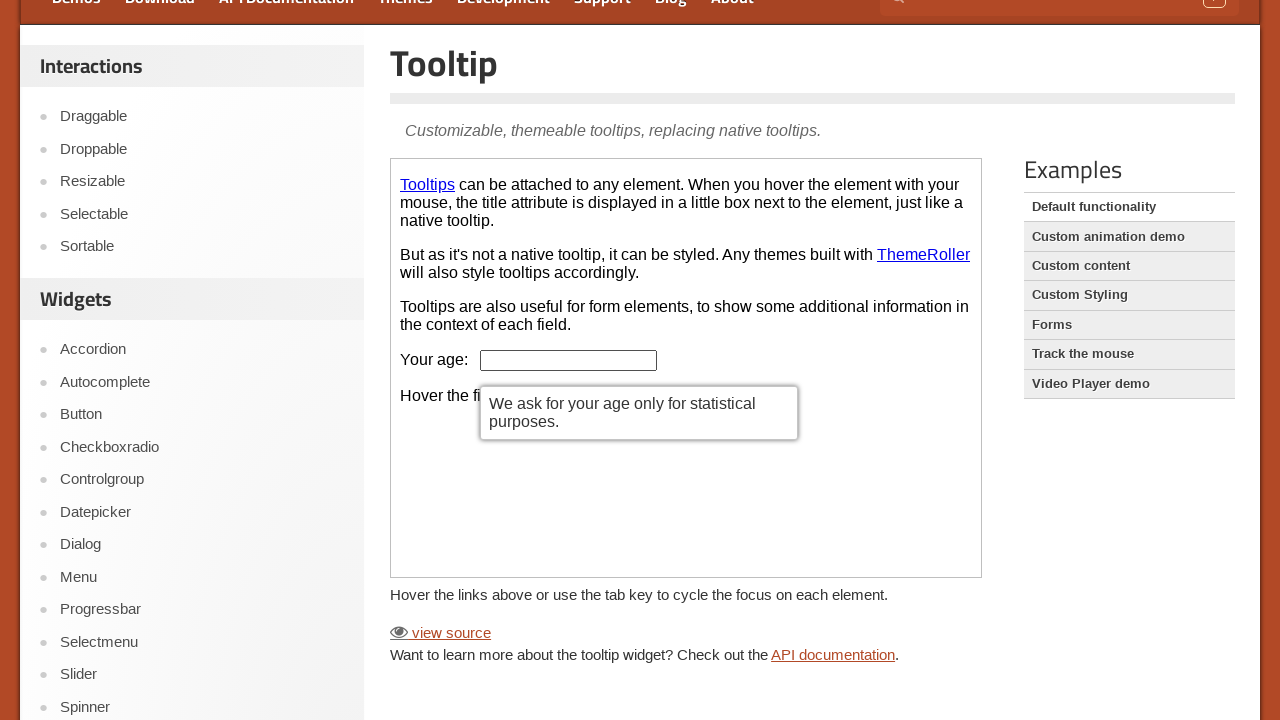

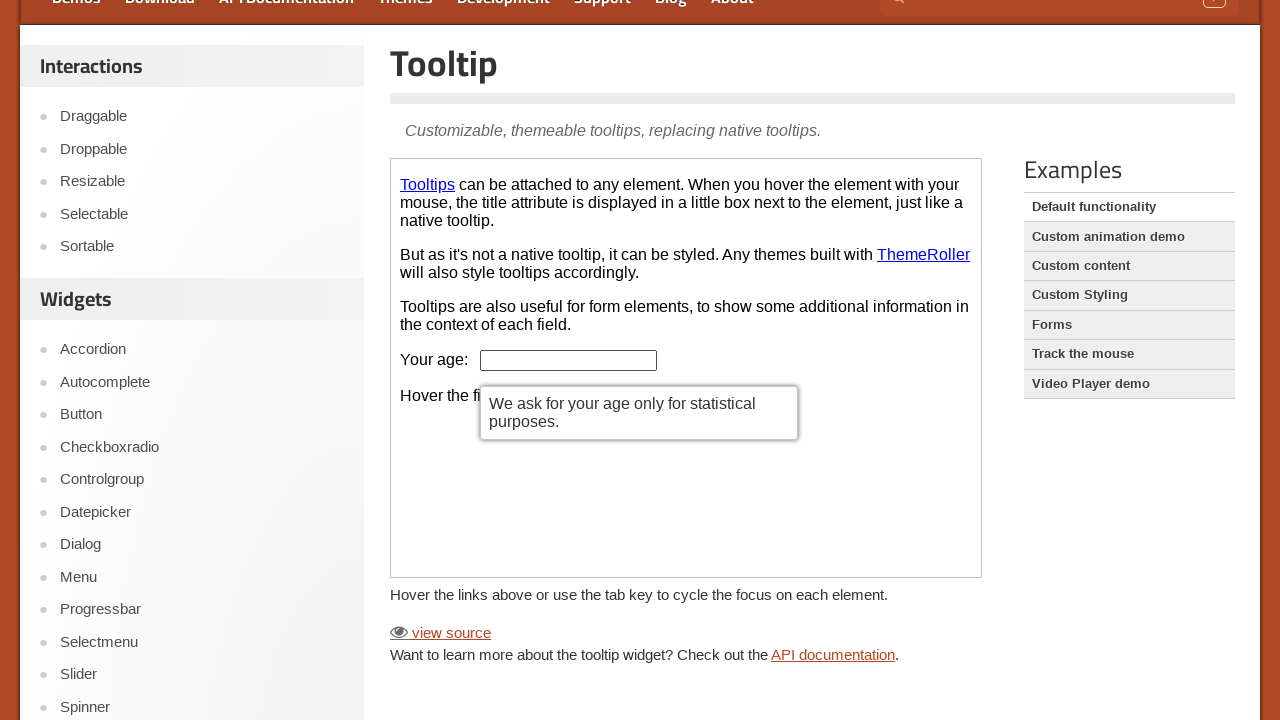